Tests window handling using a custom window helper method, clicking a link to open a new window and switching between pages.

Starting URL: https://the-internet.herokuapp.com/windows

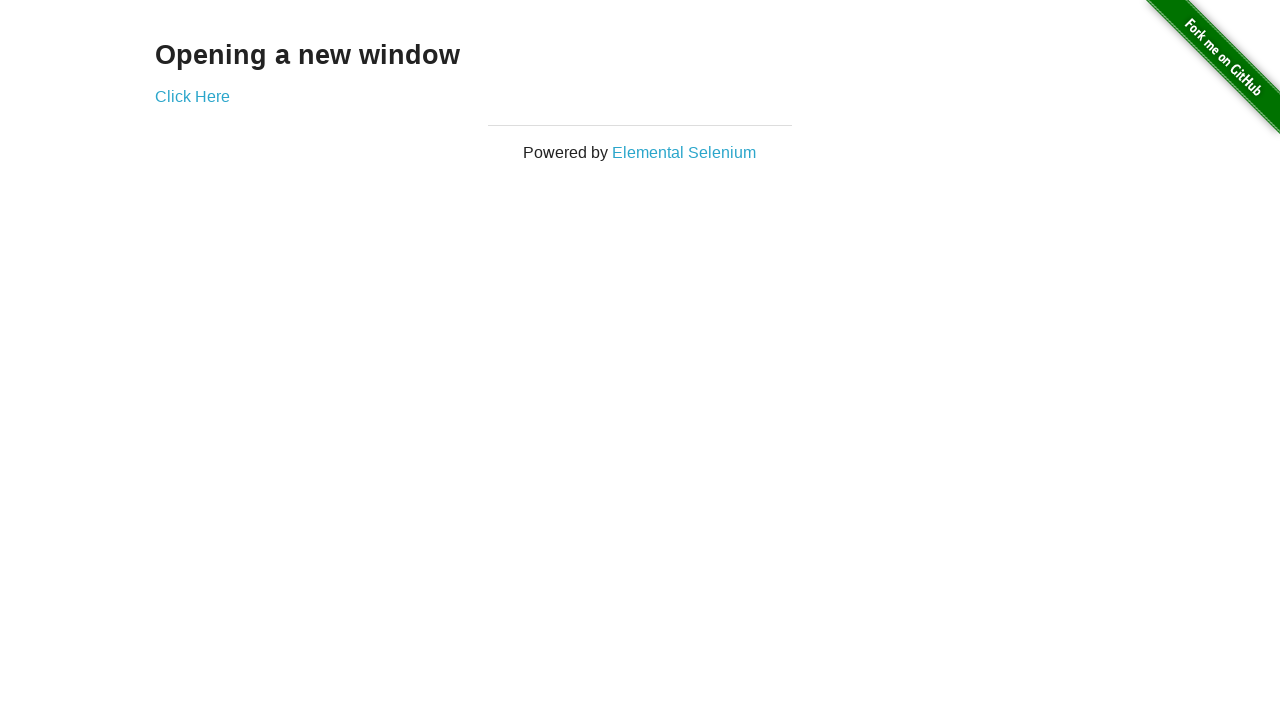

Retrieved heading text from first page
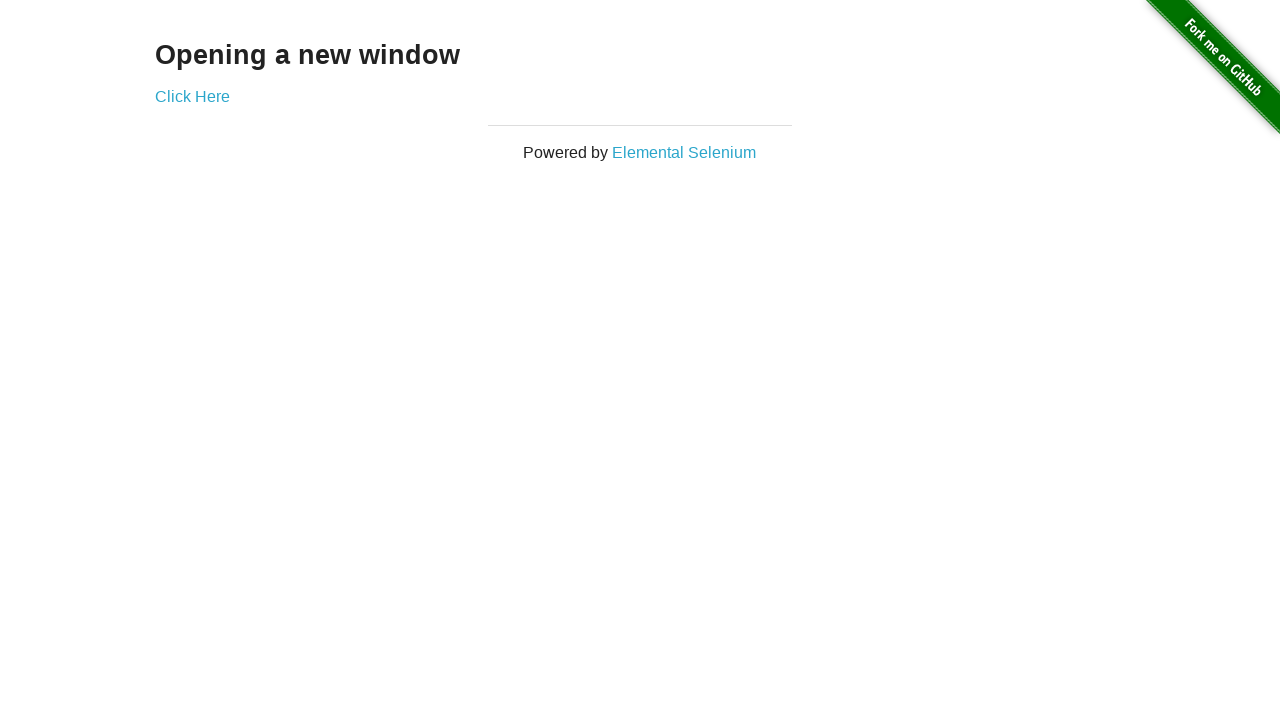

Verified heading text is 'Opening a new window'
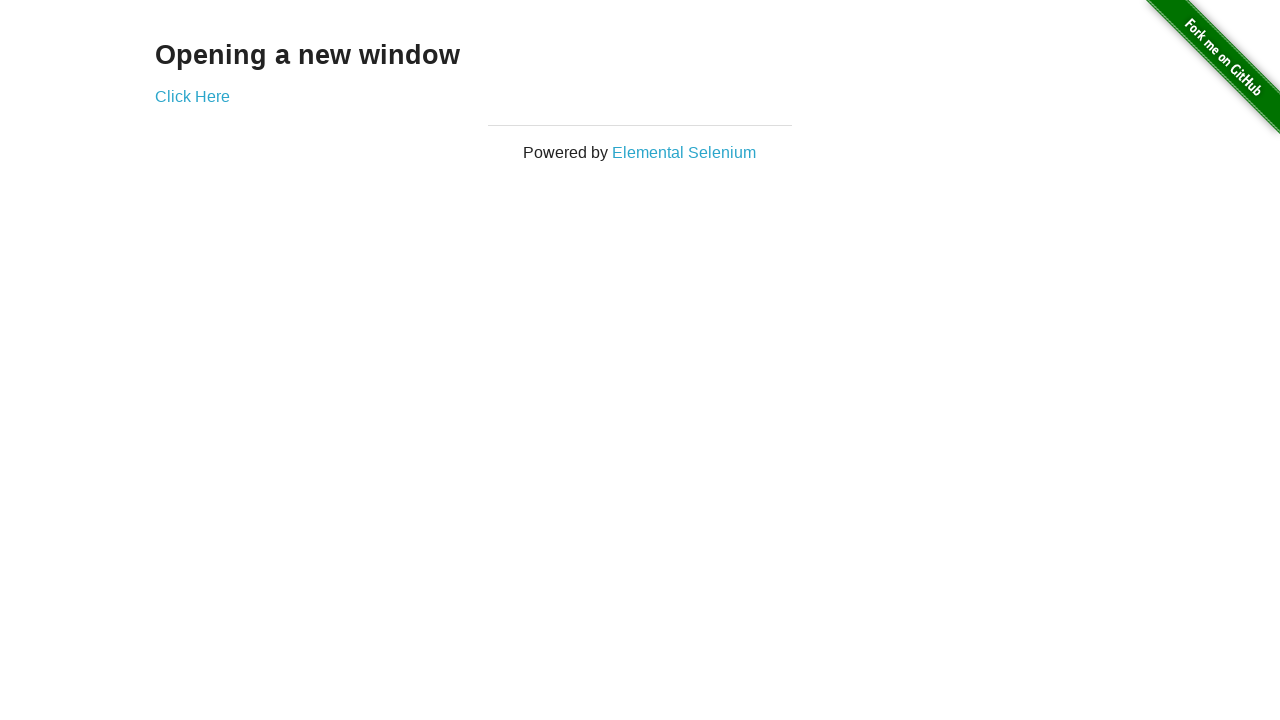

Verified first page title is 'The Internet'
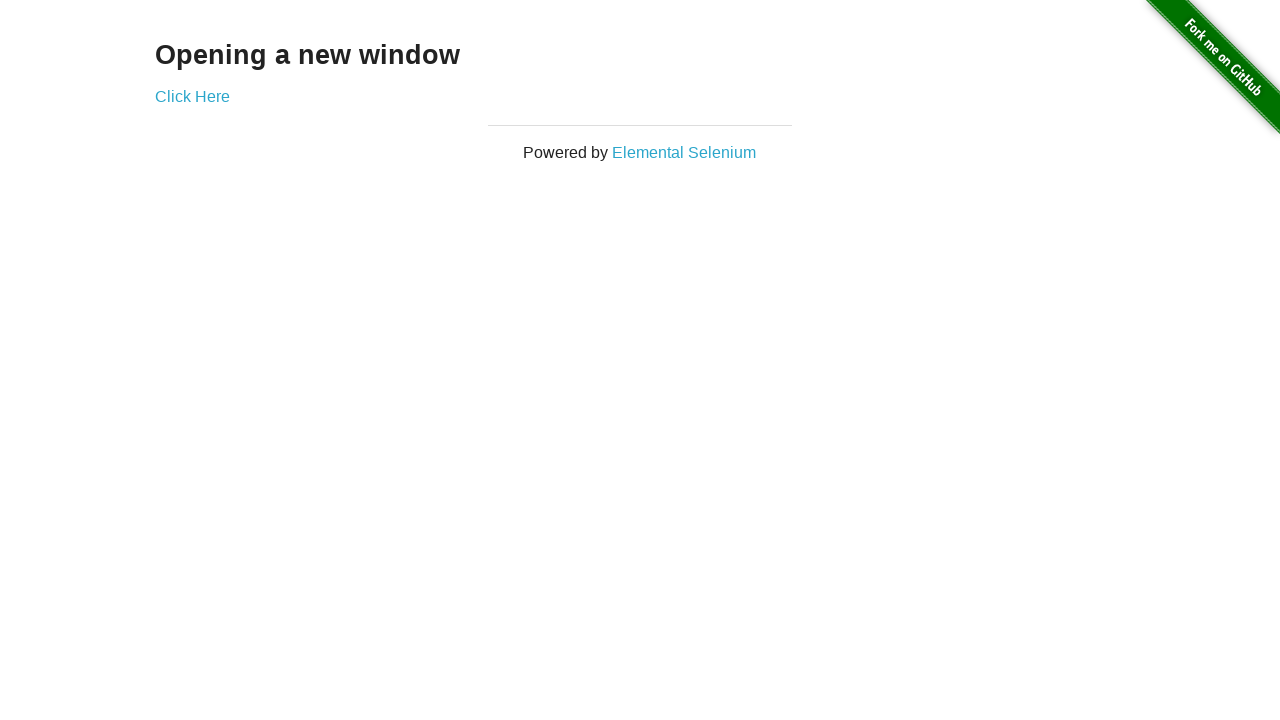

Clicked 'Click Here' link to open new window at (192, 96) on (//a)[2]
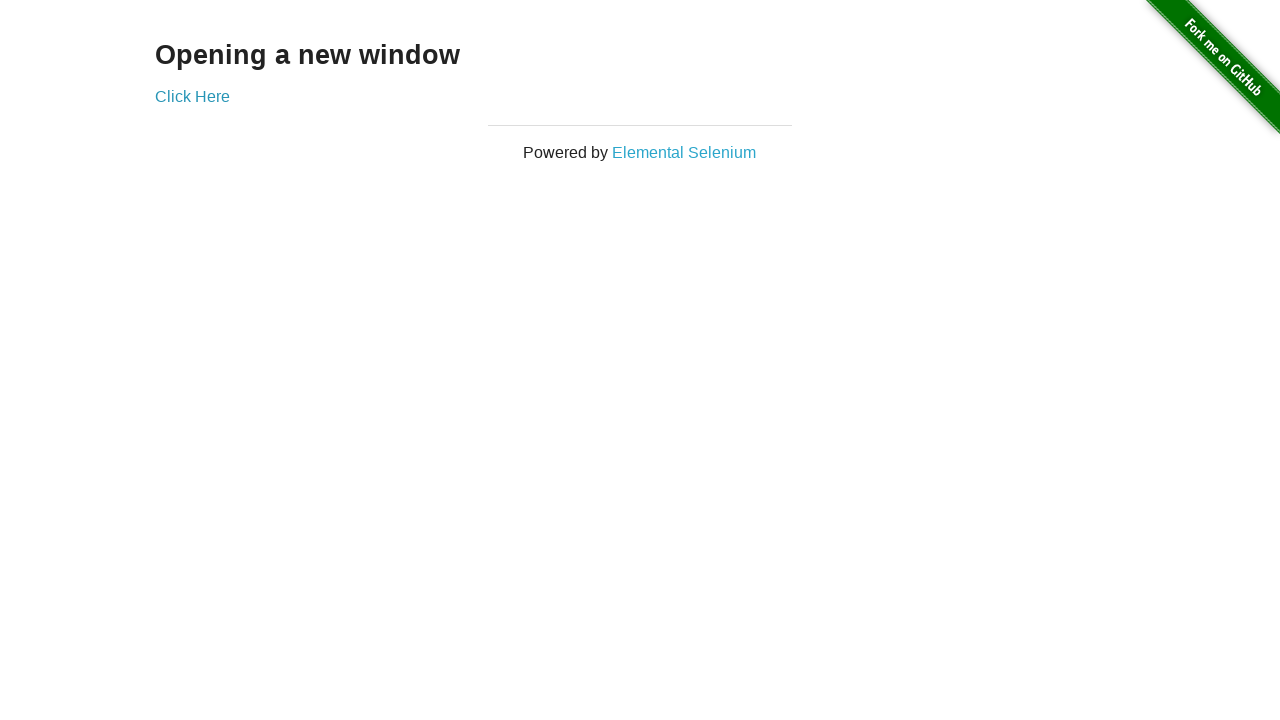

New window loaded and ready
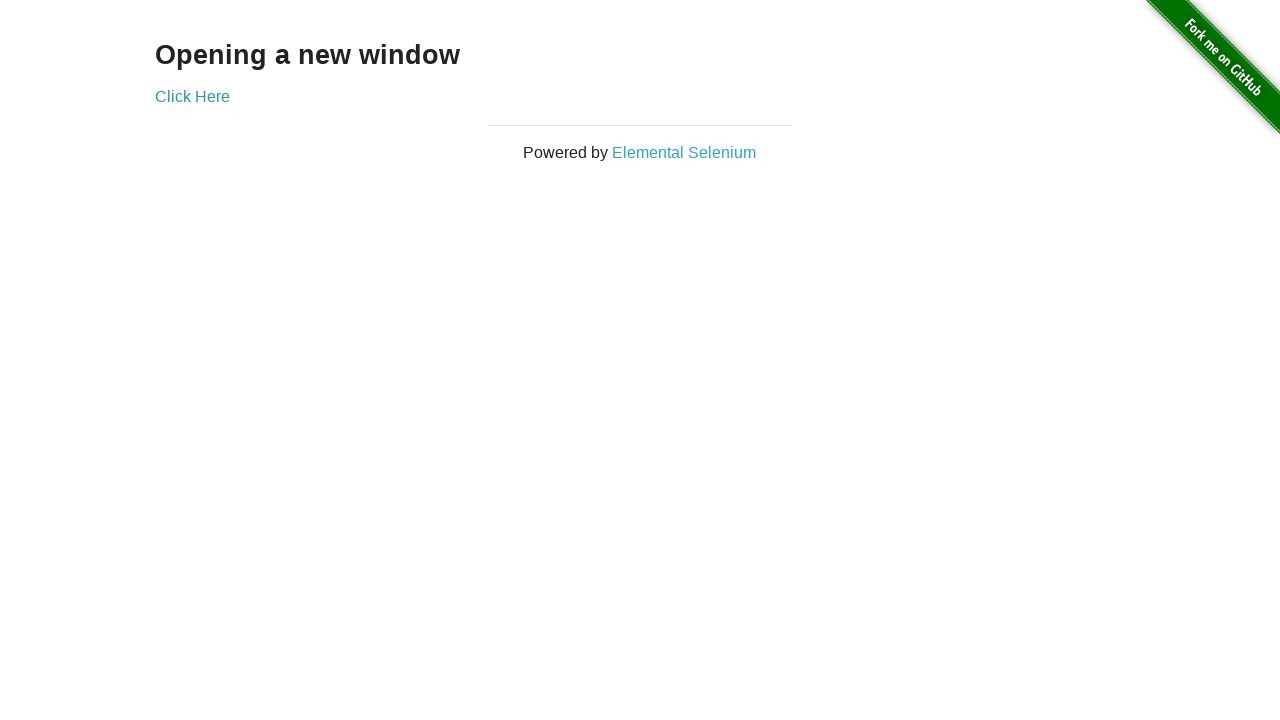

Verified new window title is 'New Window'
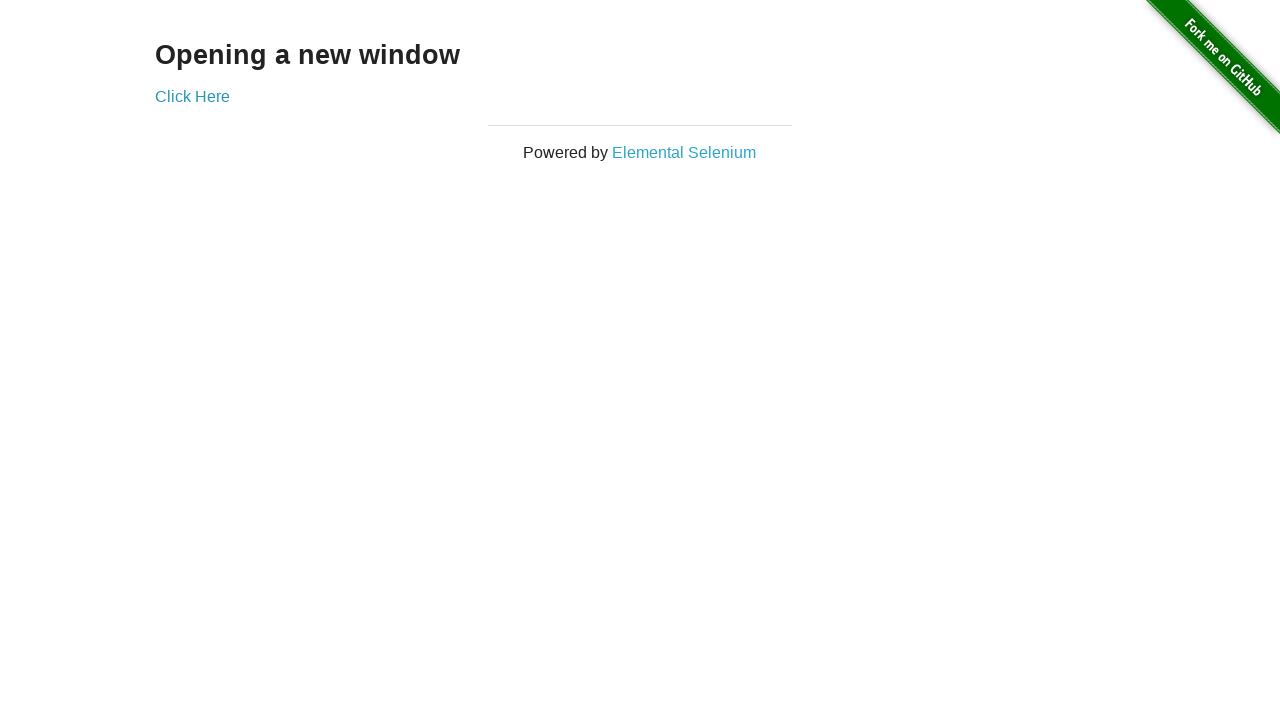

Switched back to first page
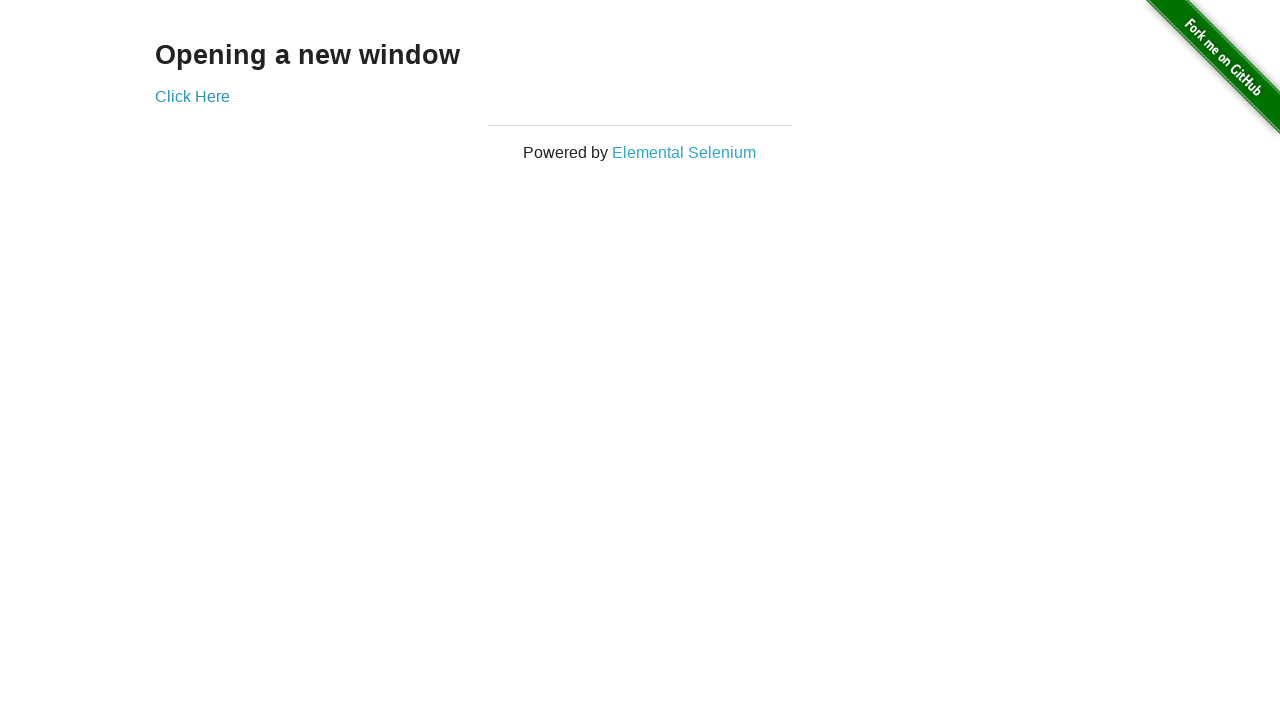

Verified first page title is still 'The Internet'
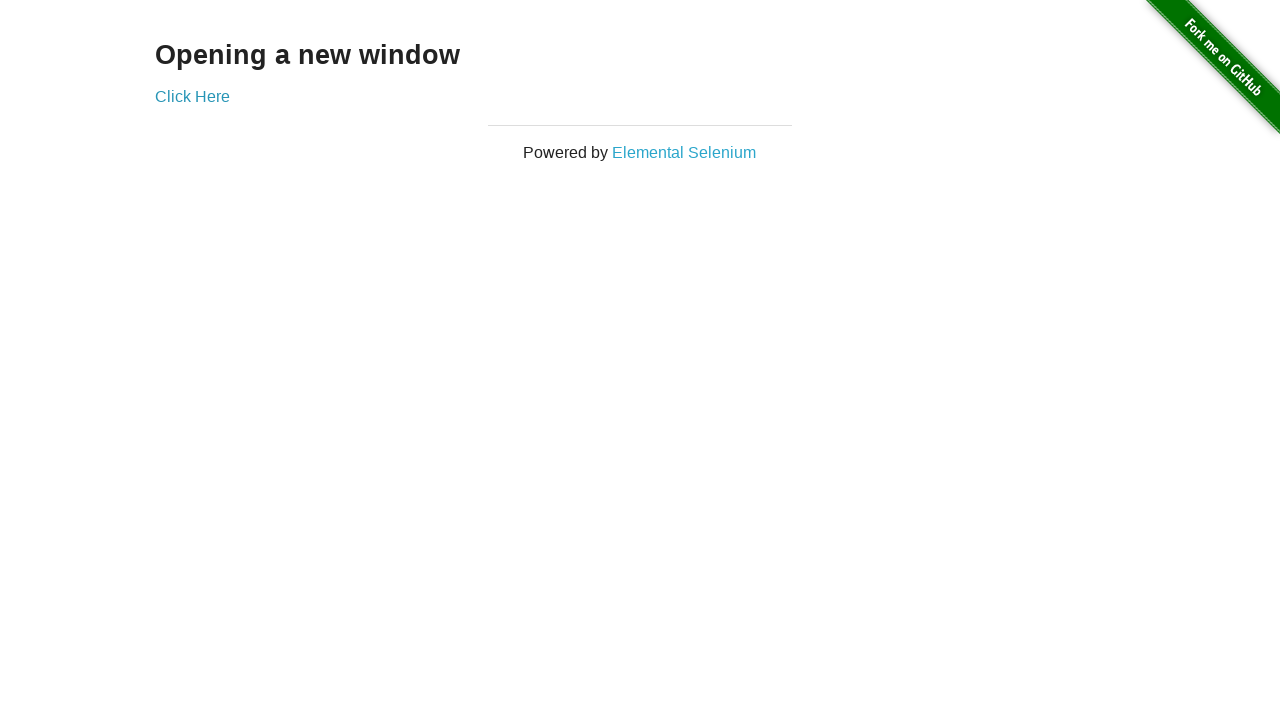

Switched to second page again
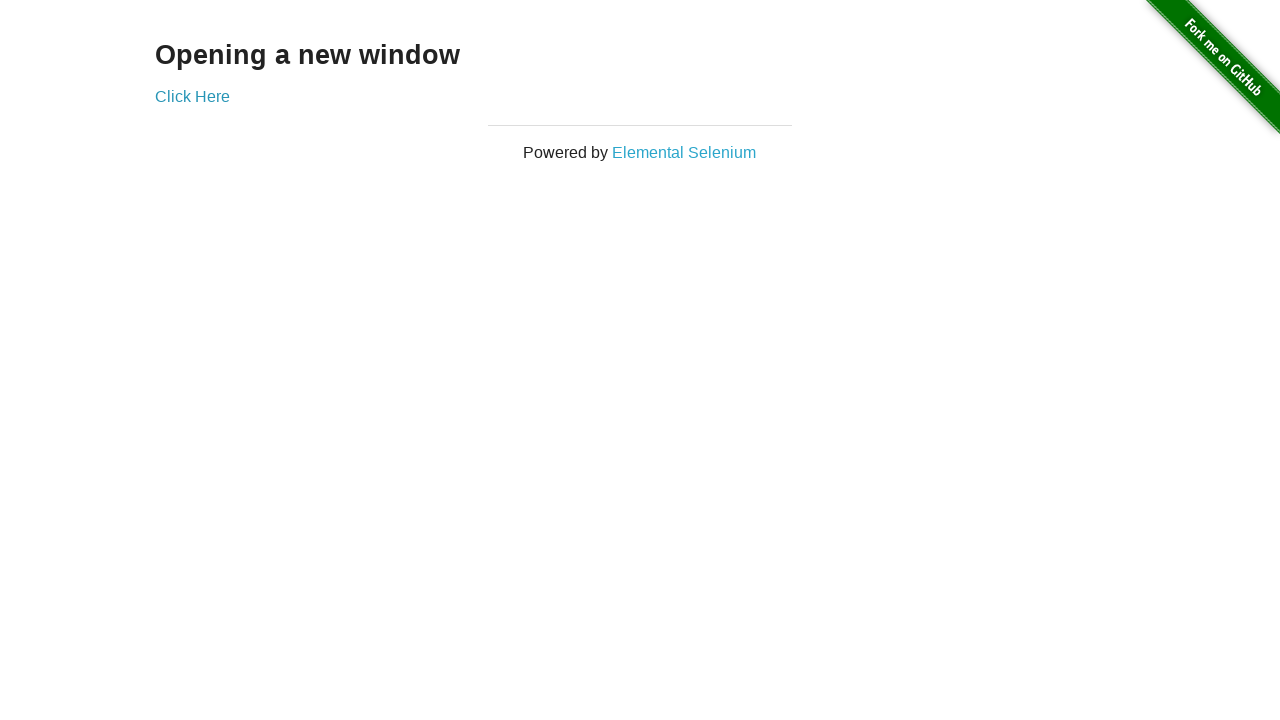

Switched back to first page again
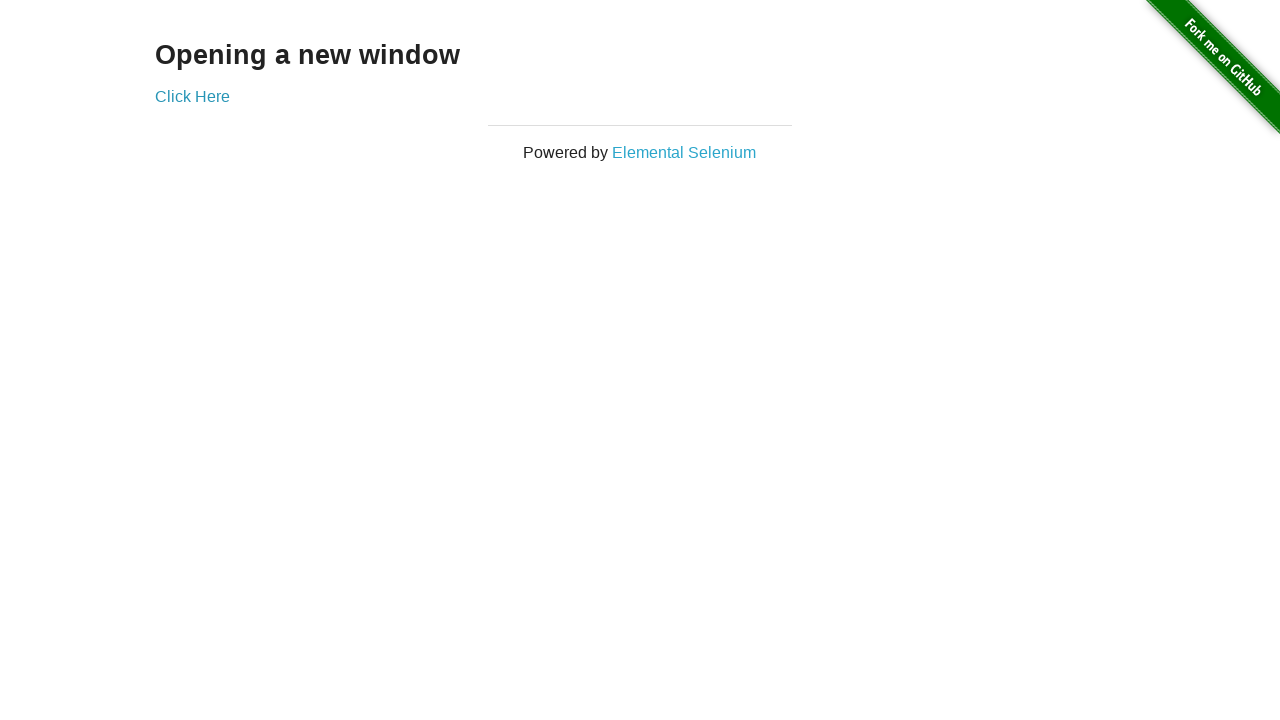

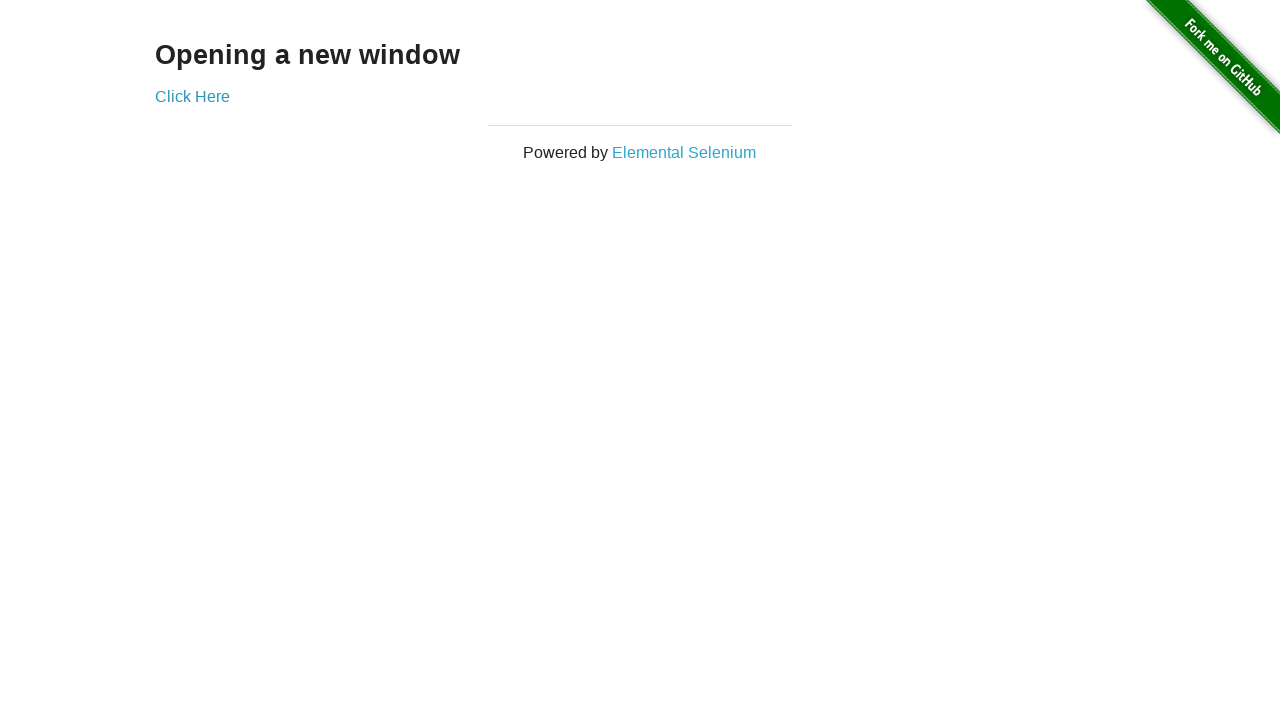